Tests Google Patents search functionality by searching for patents with specific keywords in the title, waiting for results to load, and then navigating to the first patent detail page to verify it loads correctly.

Starting URL: https://patents.google.com/?q=TI%3d(glass)&q=TI%3d(refractive)&sort=new&sort=new&page=5

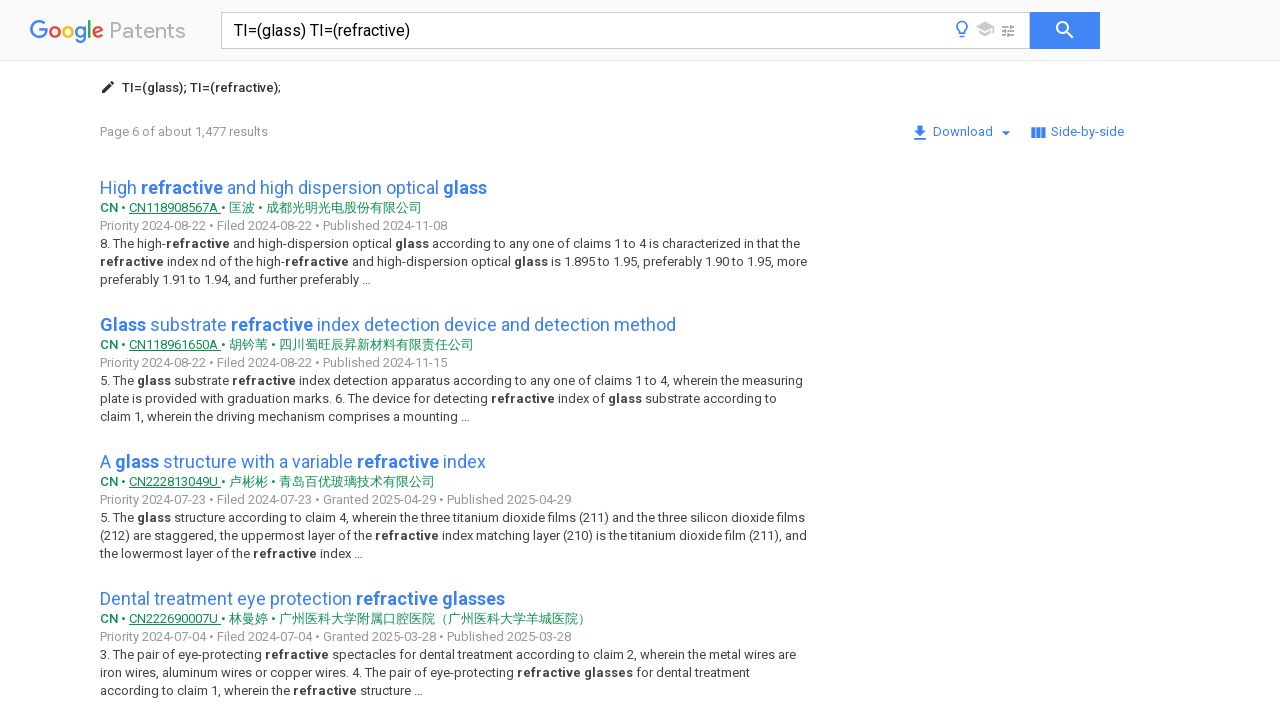

Search results loaded - search-result-item elements appeared
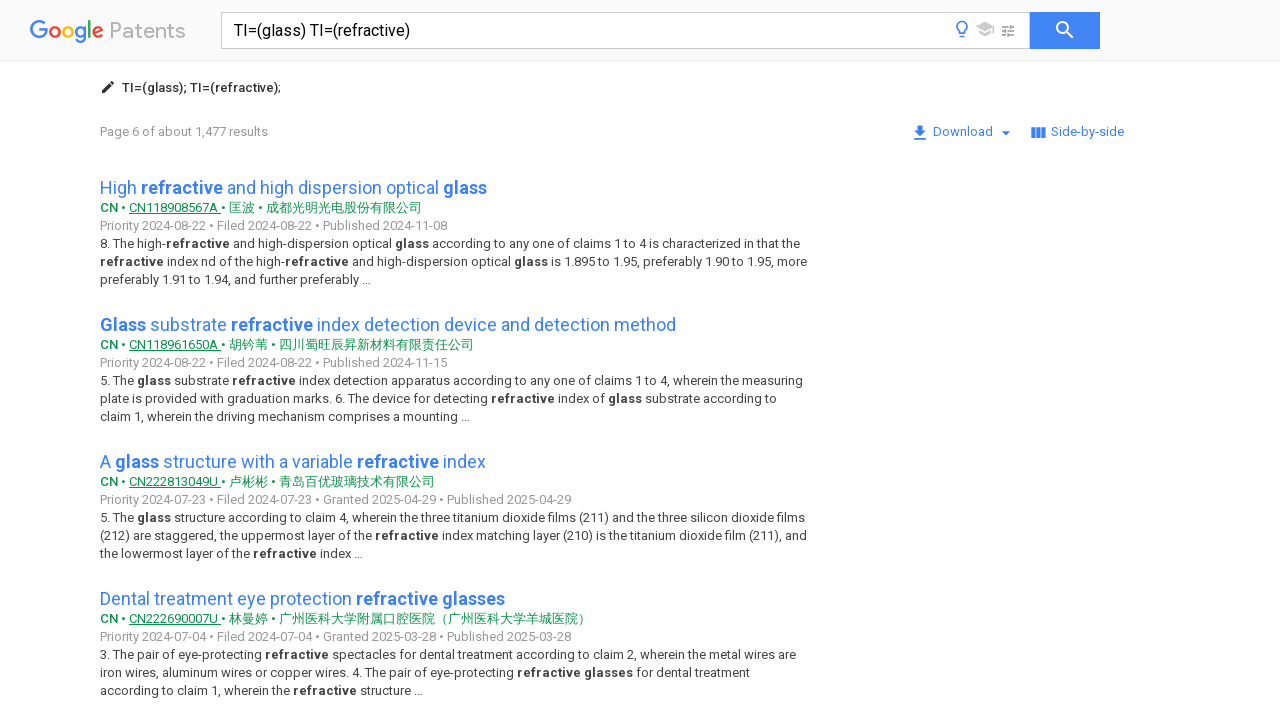

Located first patent result element
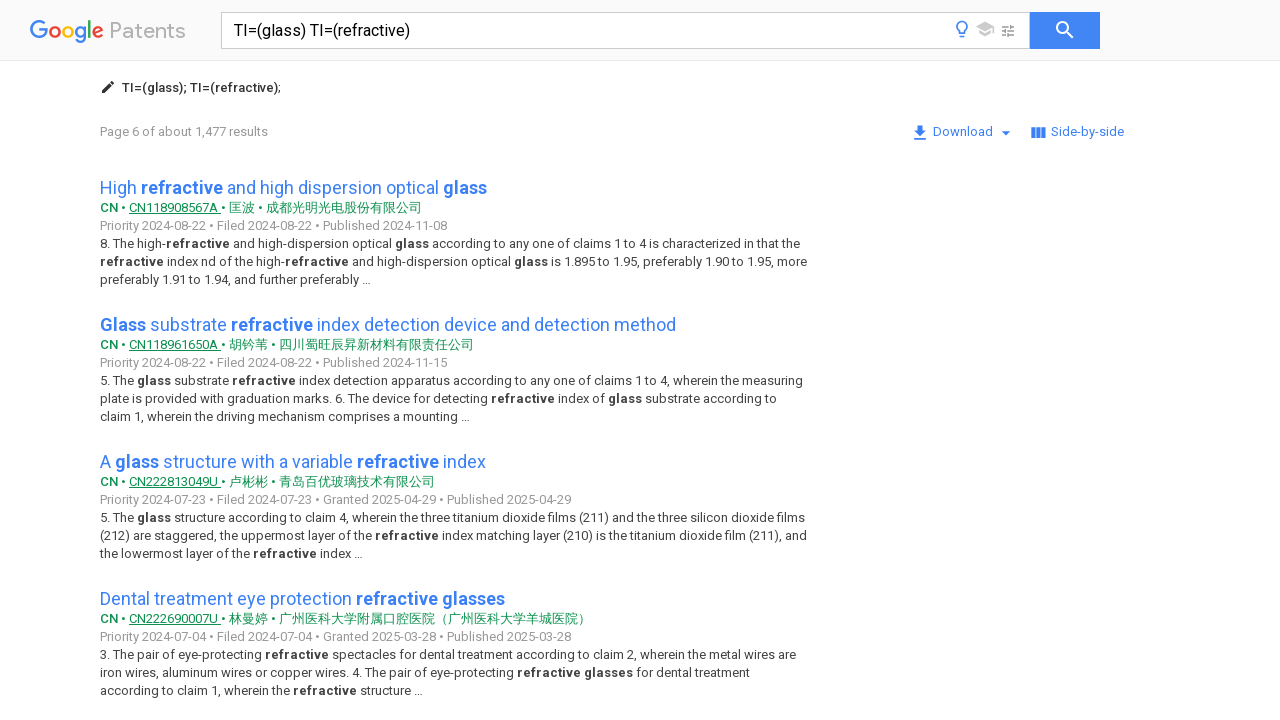

Located state-modifier element within first patent
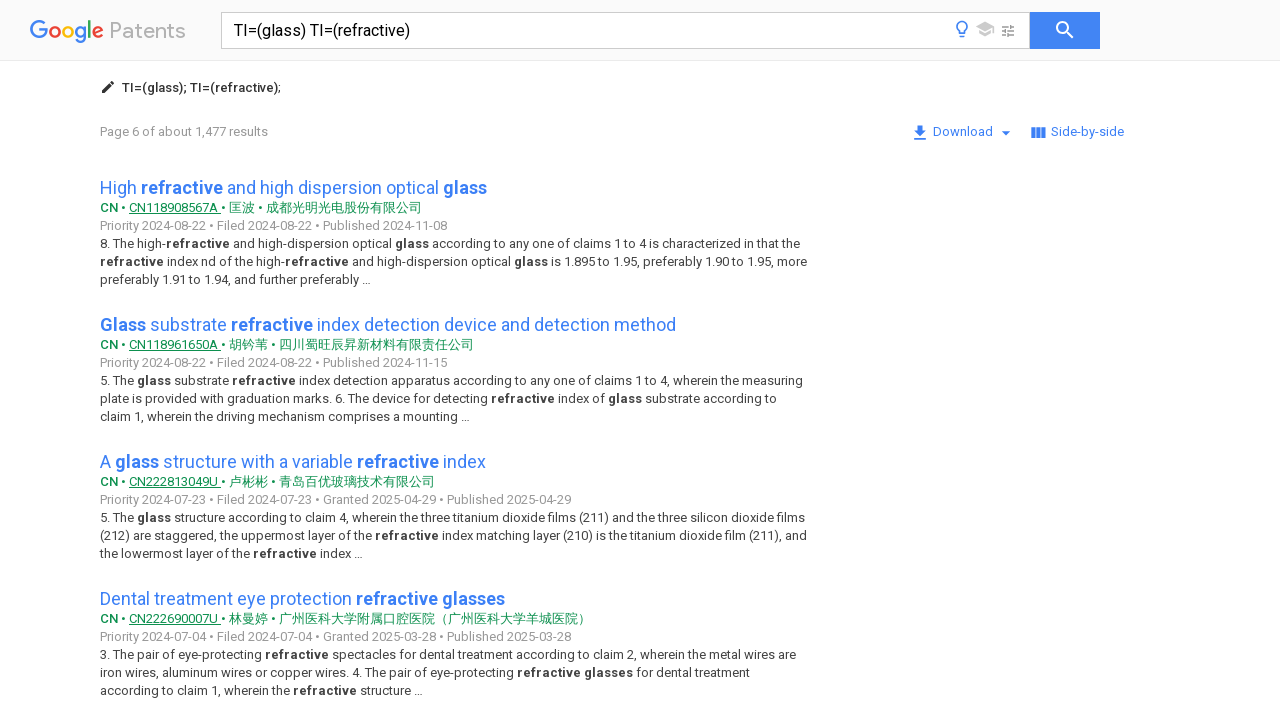

Extracted data-result attribute: patent/CN118908567A/en
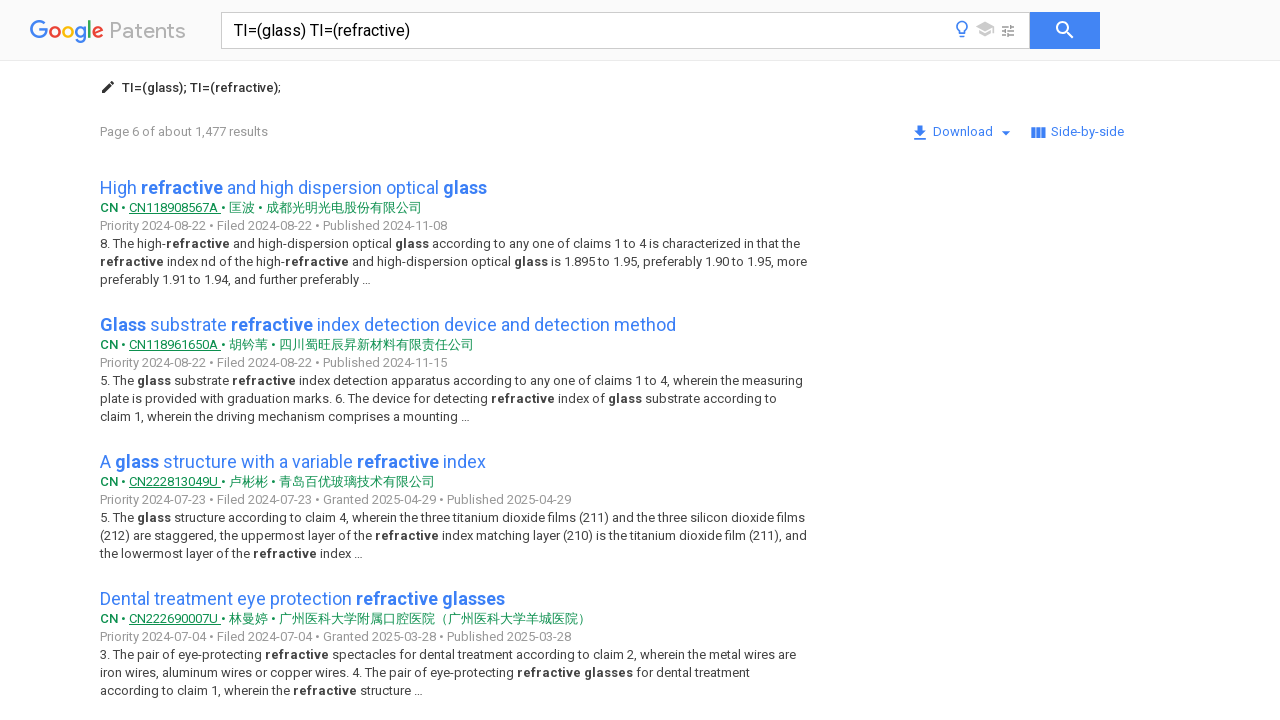

Constructed patent detail URL: https://patents.google.com/patent/CN118908567A/en
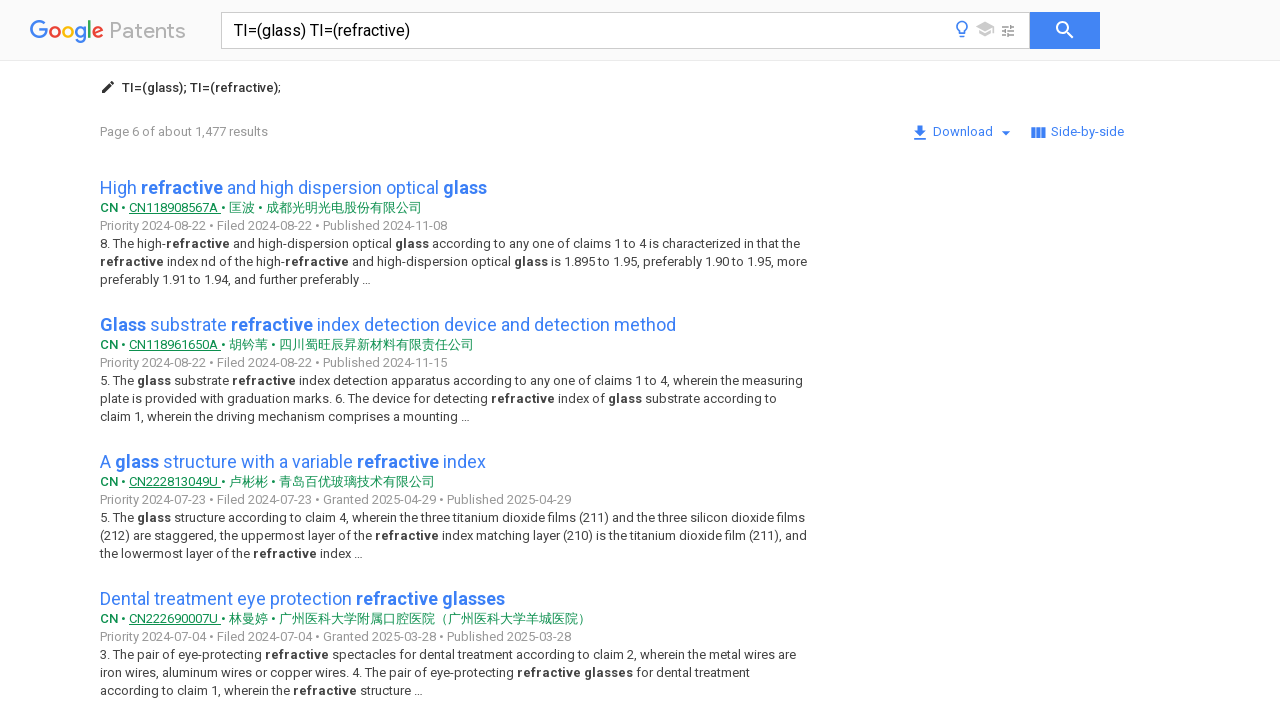

Navigated to patent detail page
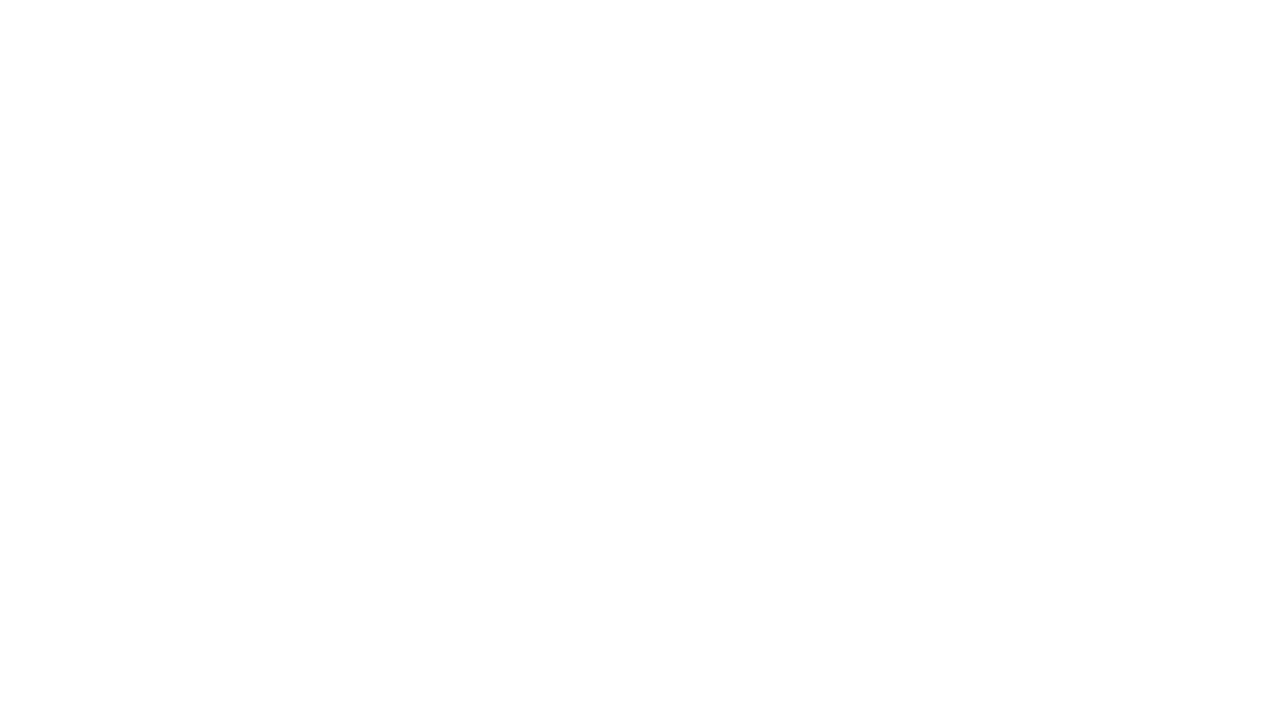

Patent detail page body element loaded
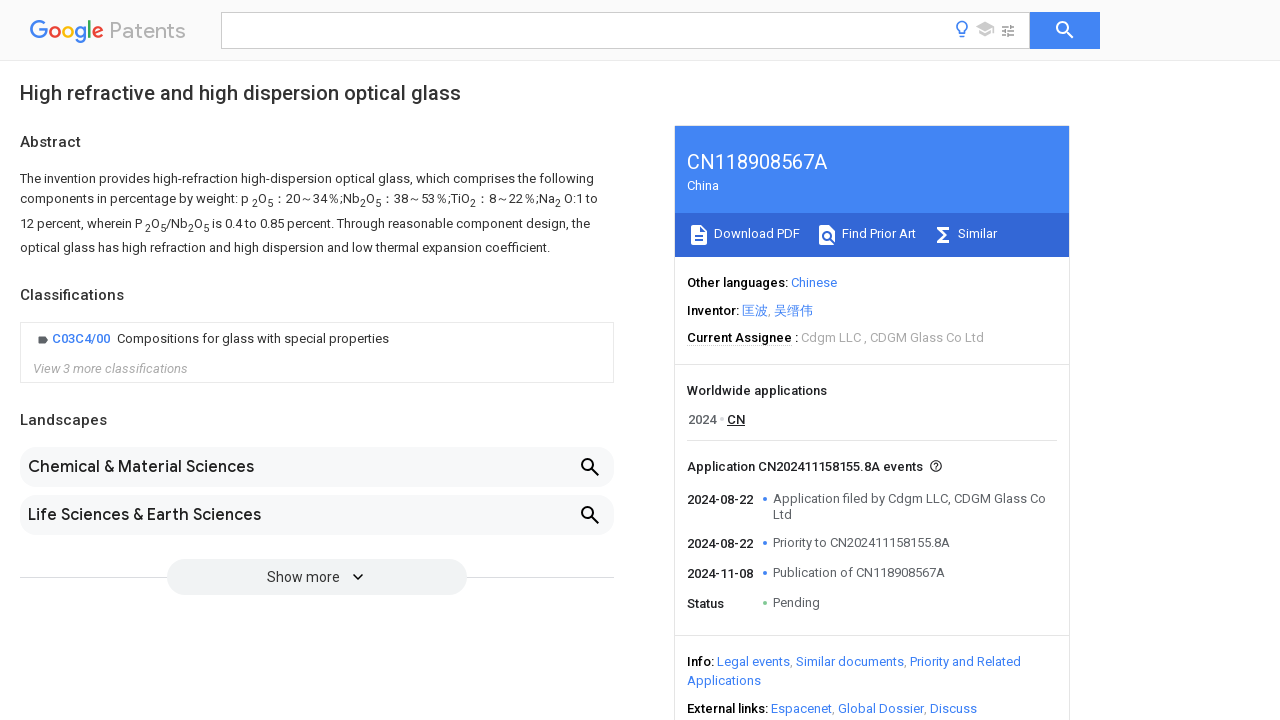

Patent title metadata element (DC.title) is present
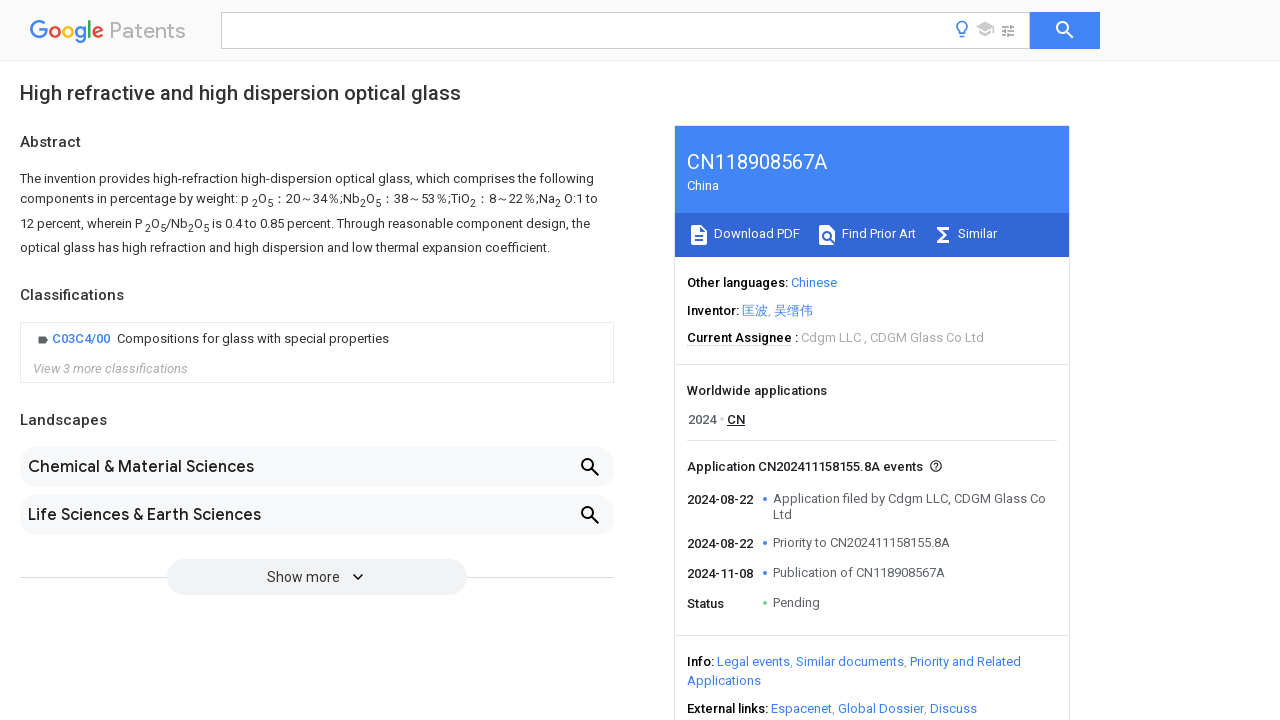

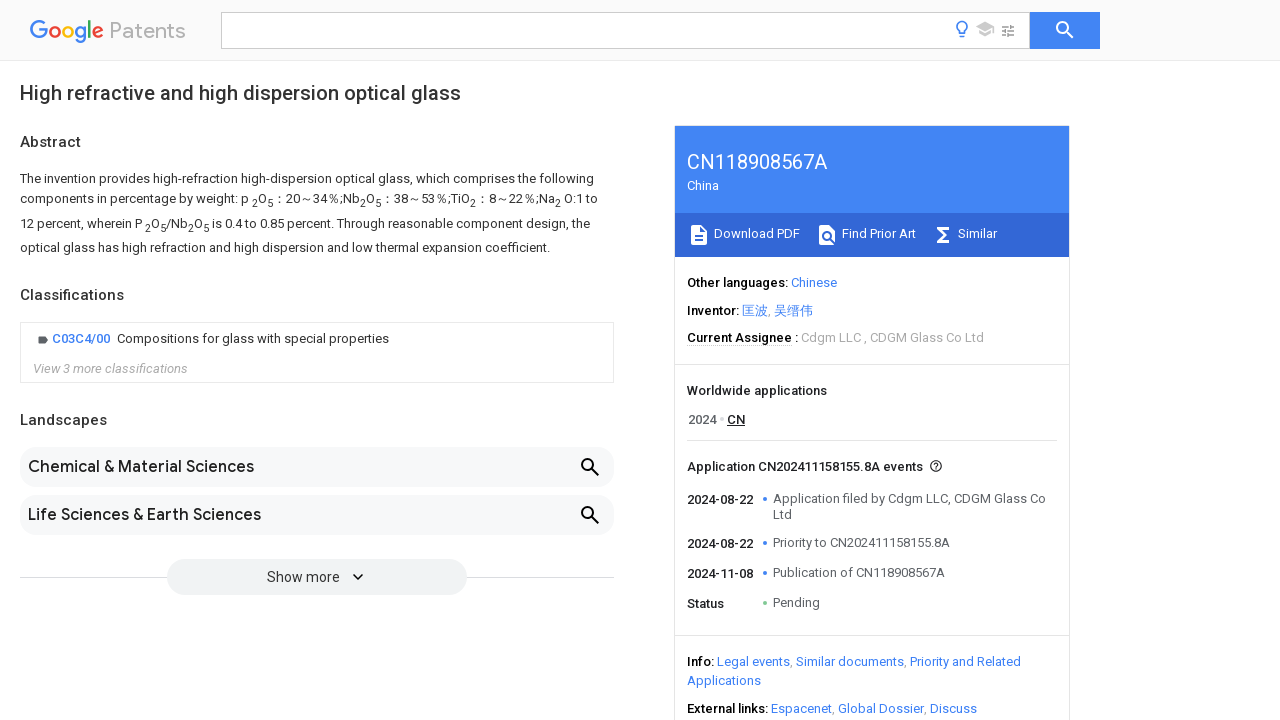